Tests drag and drop functionality and slider operations on a demo page

Starting URL: https://www.leafground.com/drag.xhtml

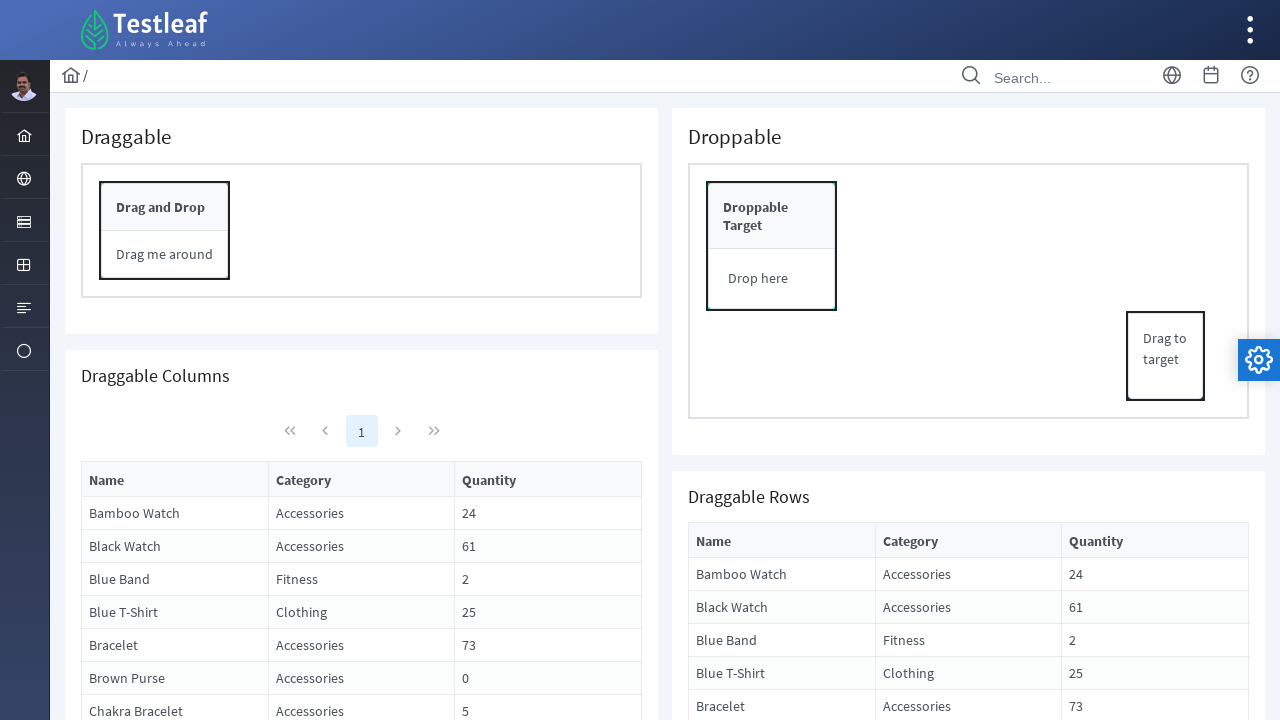

Hovered over first menu item at (24, 134) on #menuform\:j_idt37
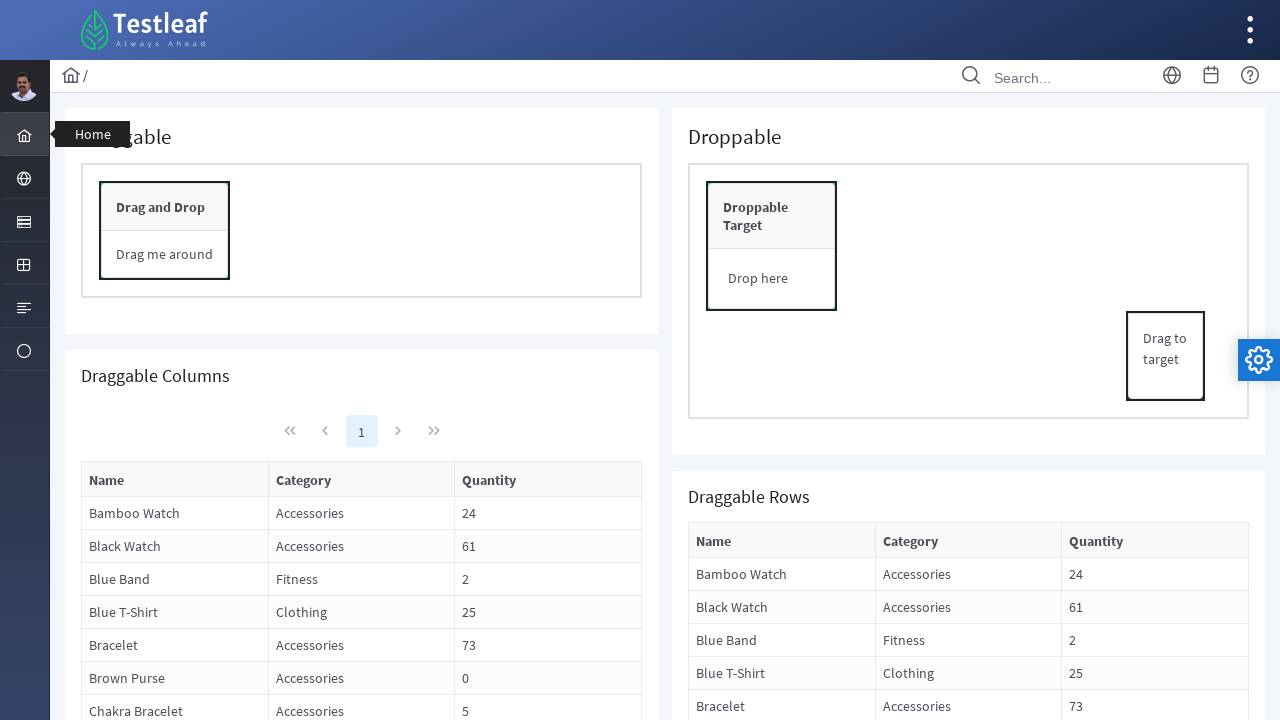

Hovered over second menu item at (24, 178) on #menuform\:j_idt38
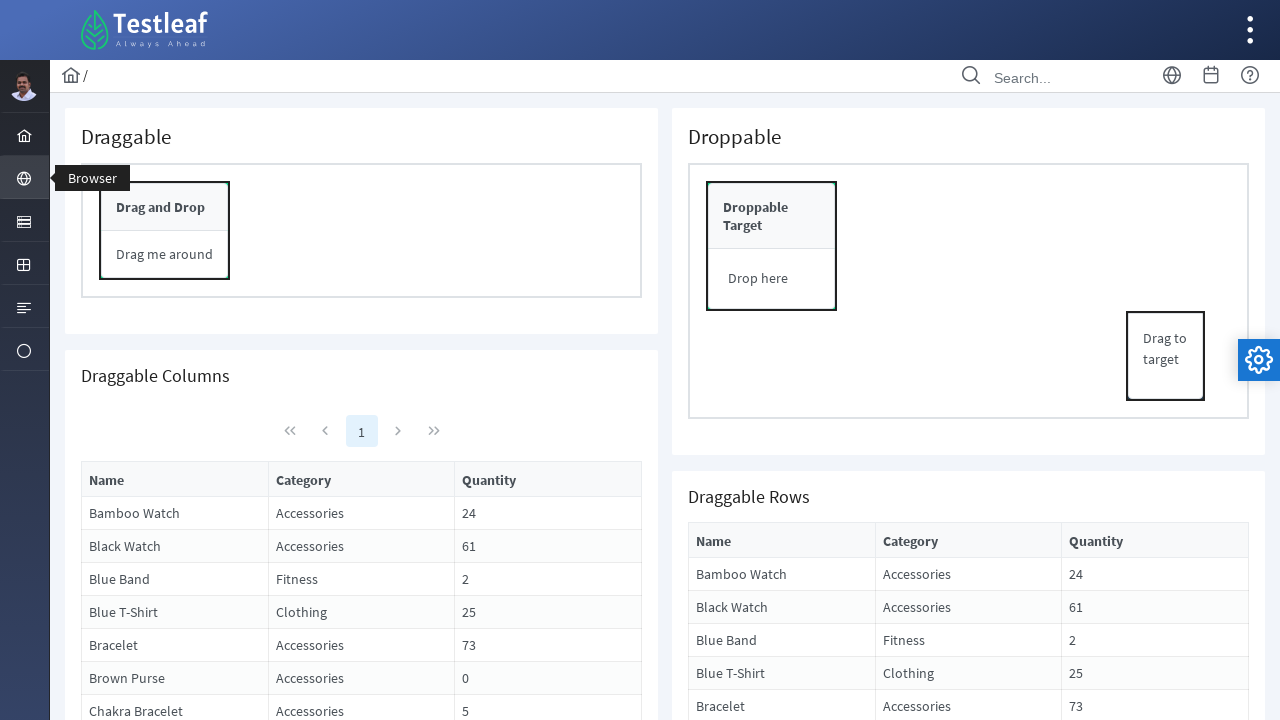

Hovered over third menu item at (24, 220) on #menuform\:j_idt39
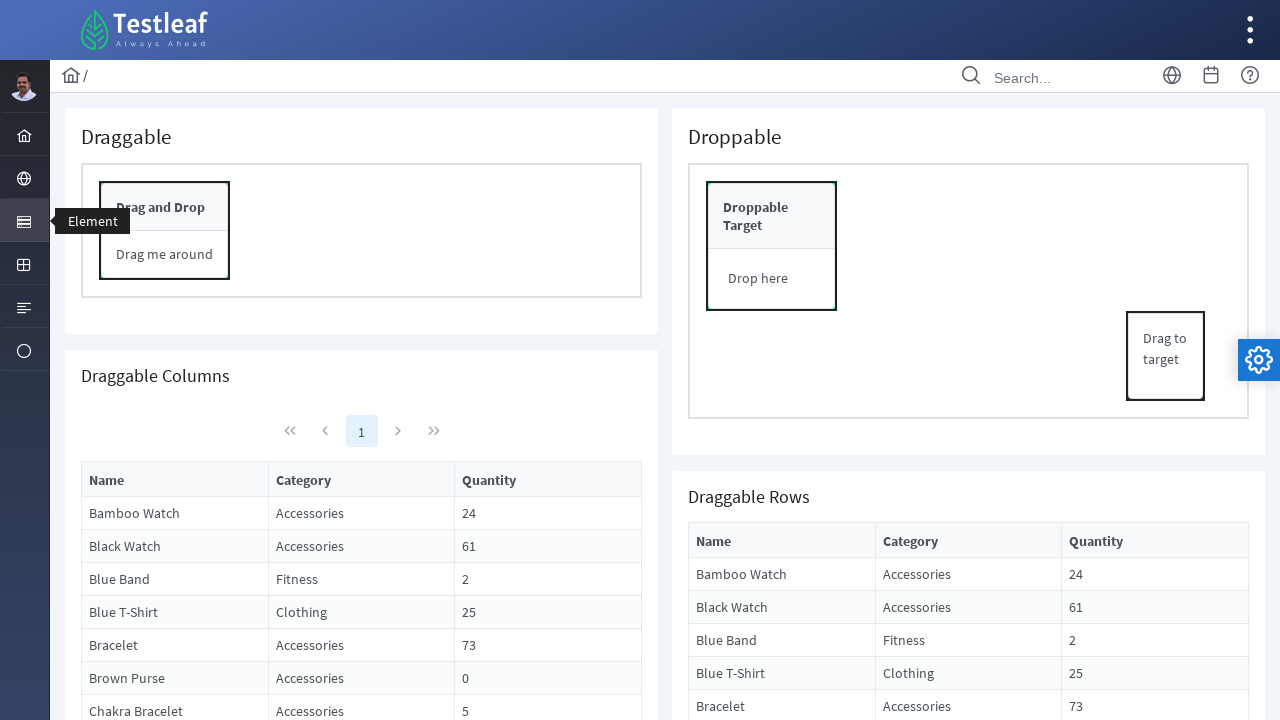

Dragged source element to target - drag and drop operation completed at (772, 246)
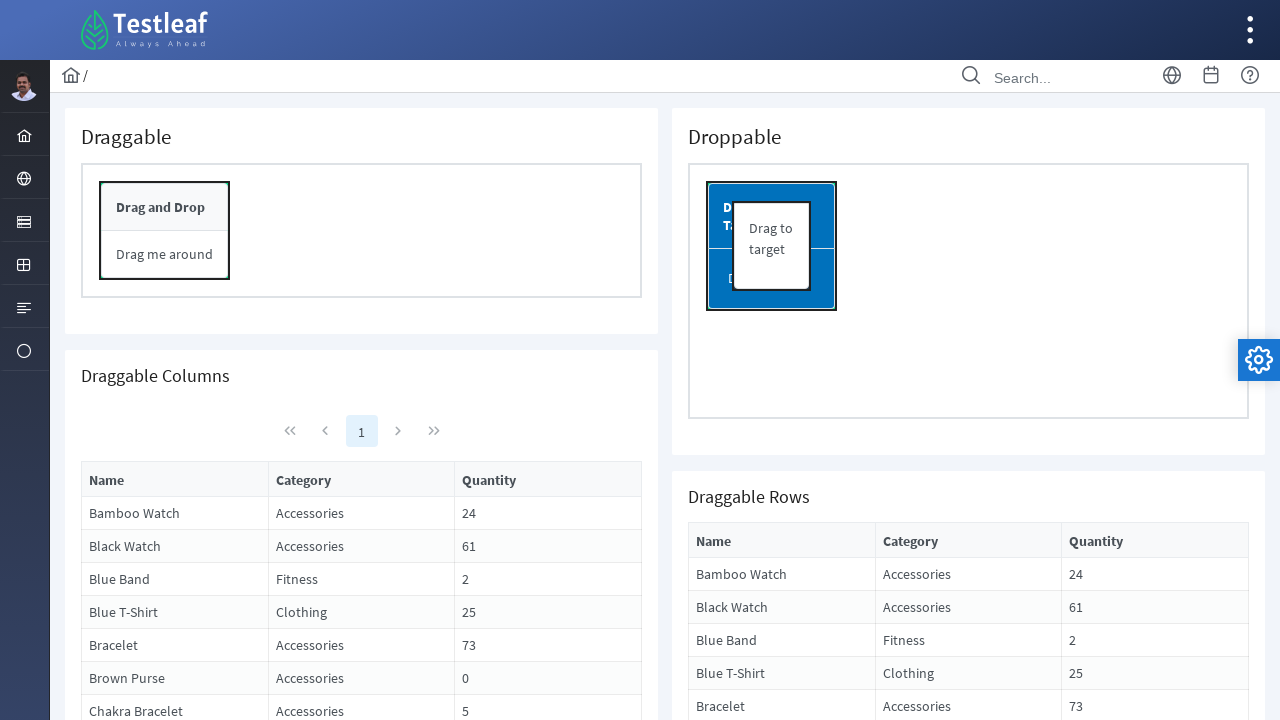

Moved mouse to slider handle center position at (811, 1169)
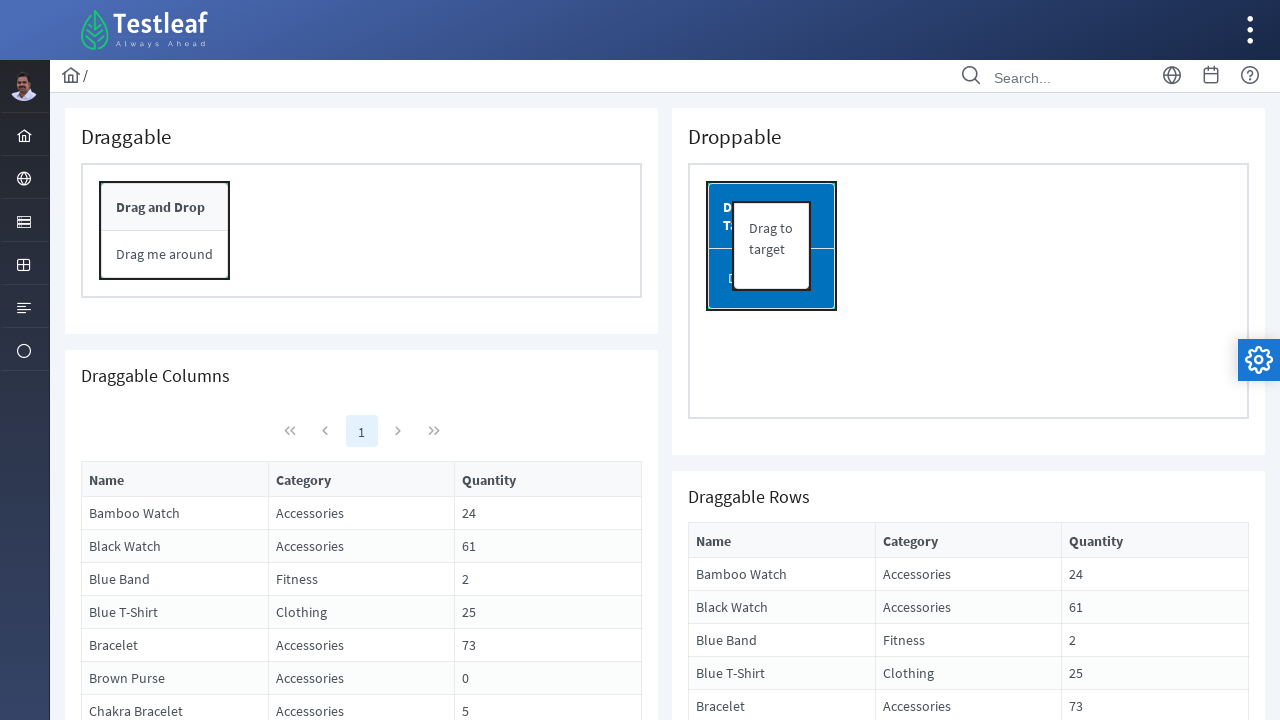

Pressed down mouse button on slider handle at (811, 1169)
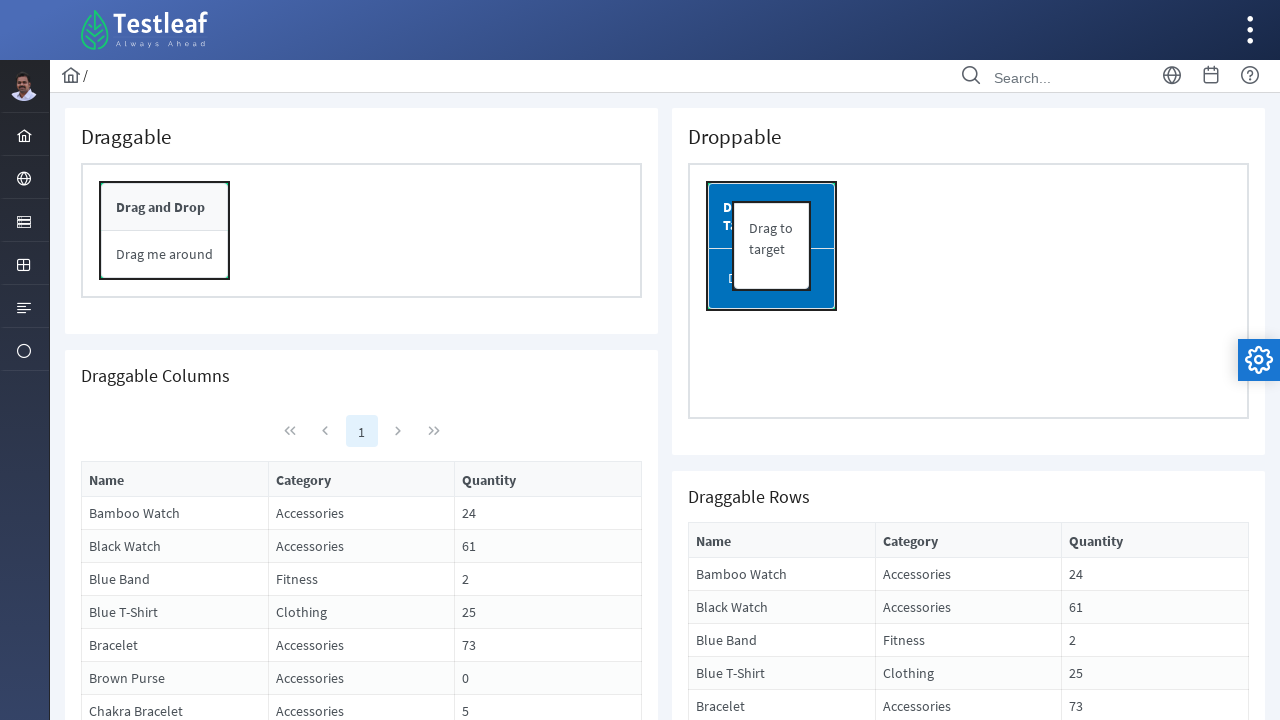

Dragged slider handle 50 pixels to the right at (861, 1169)
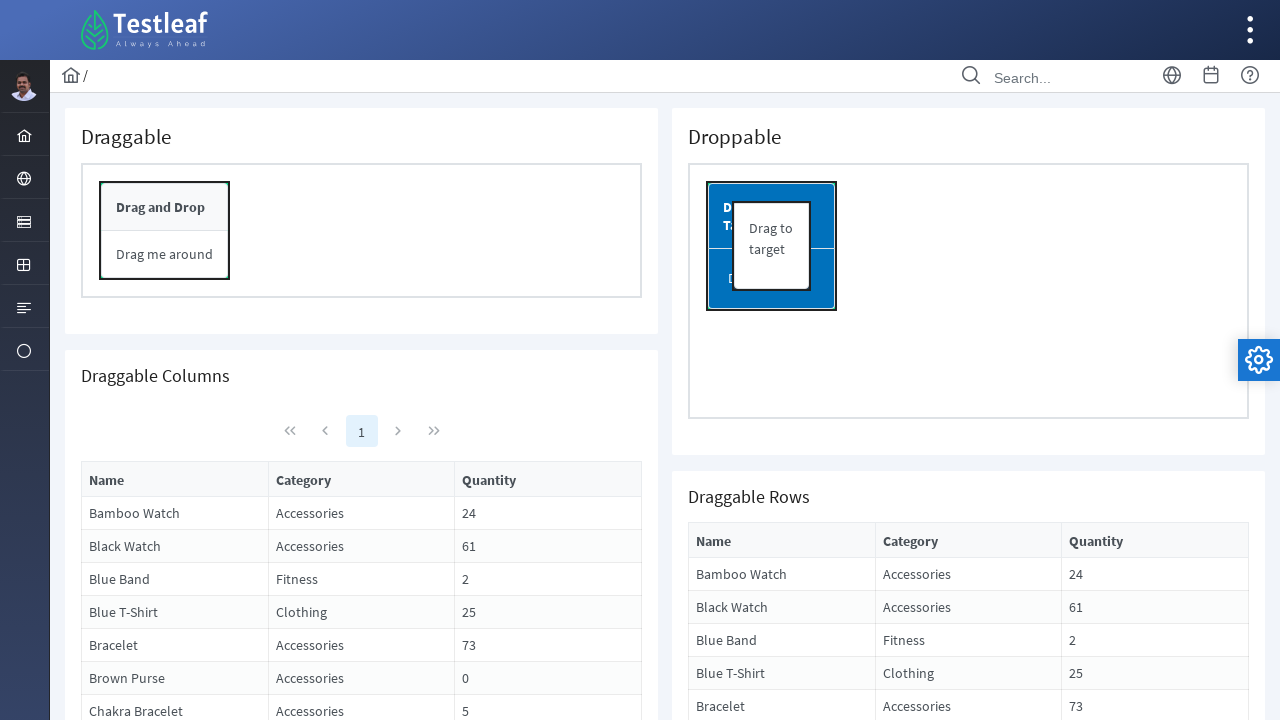

Released mouse button to complete slider drag operation at (861, 1169)
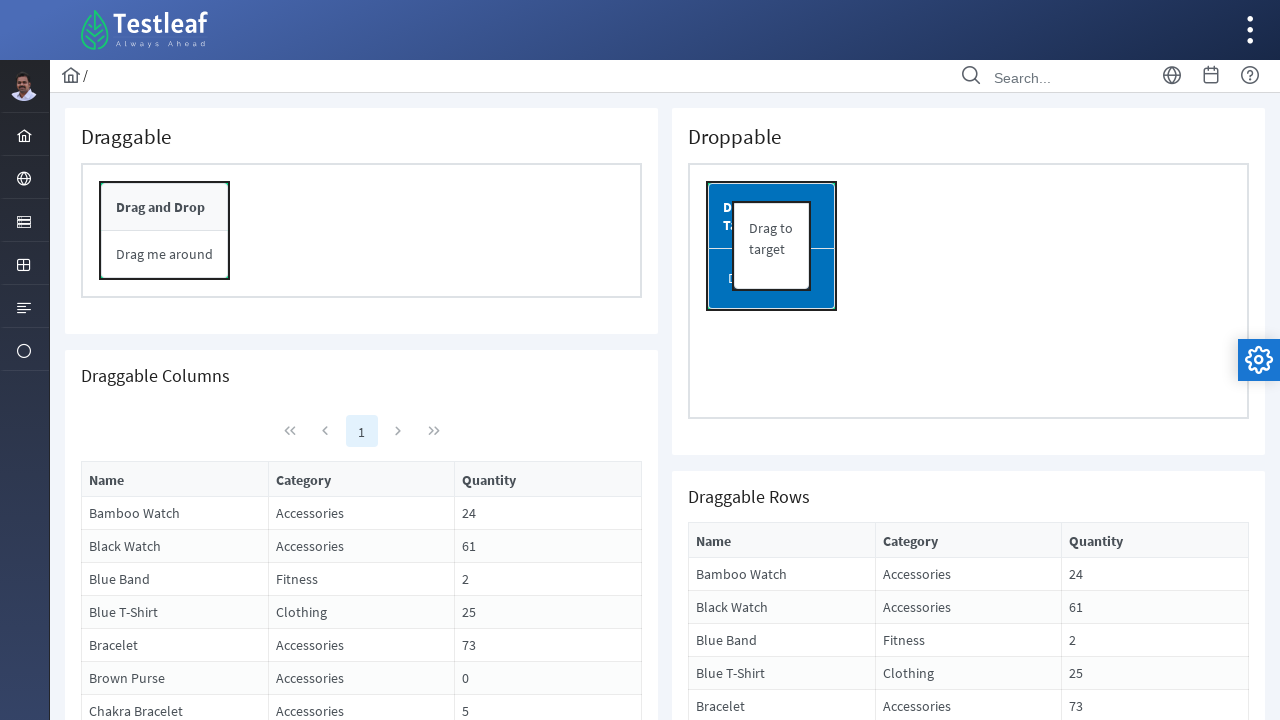

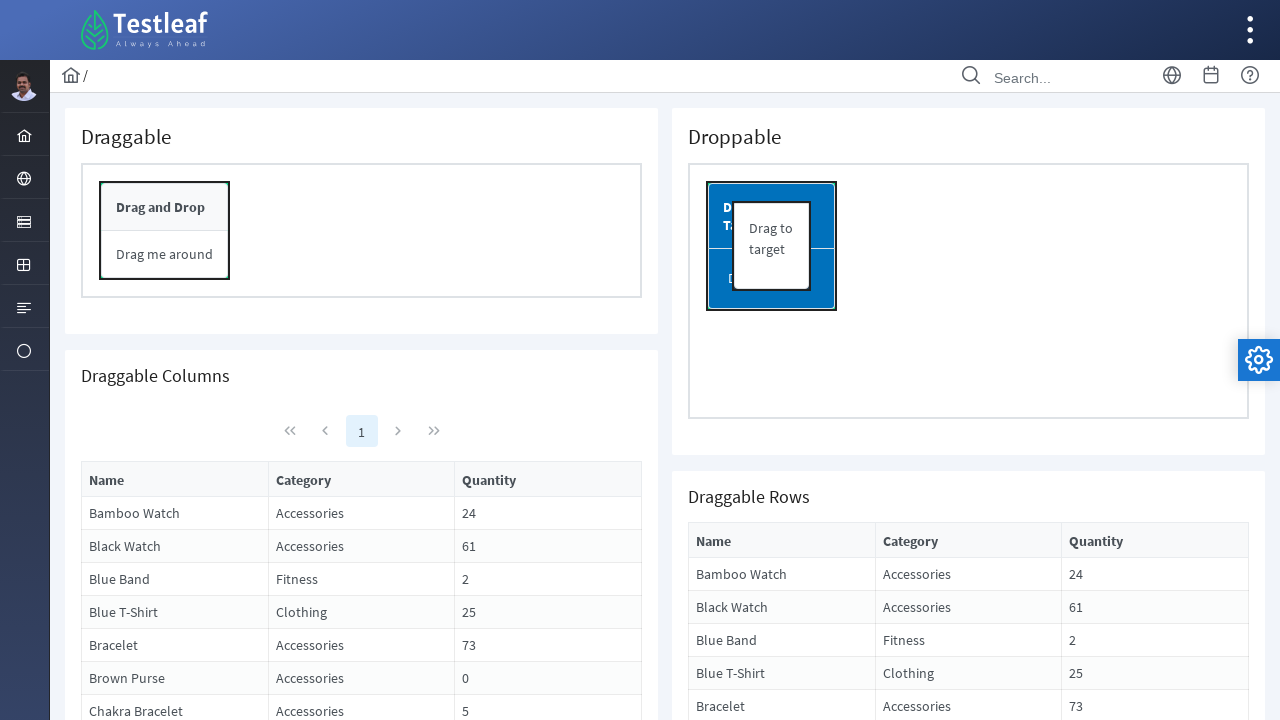